Tests the Use Cases dropdown menu by hovering over it to reveal the dropdown options

Starting URL: https://youlend.com/

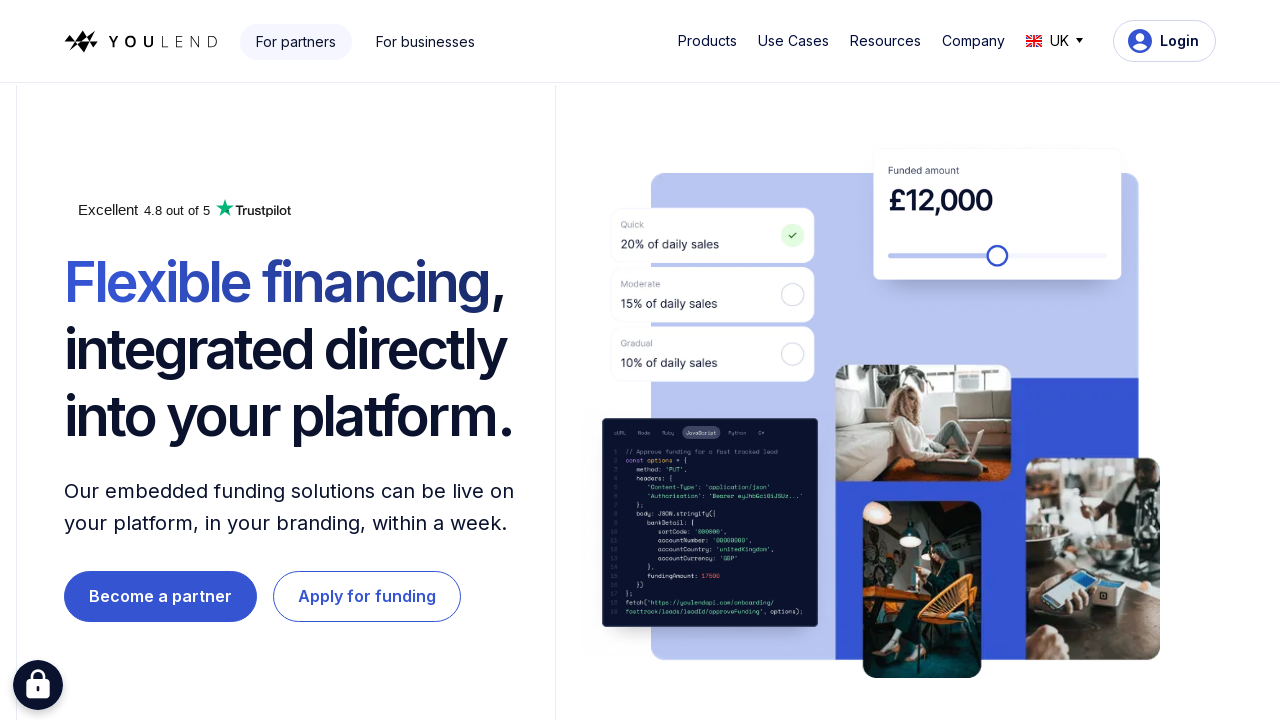

Waited for Use Cases button to be visible
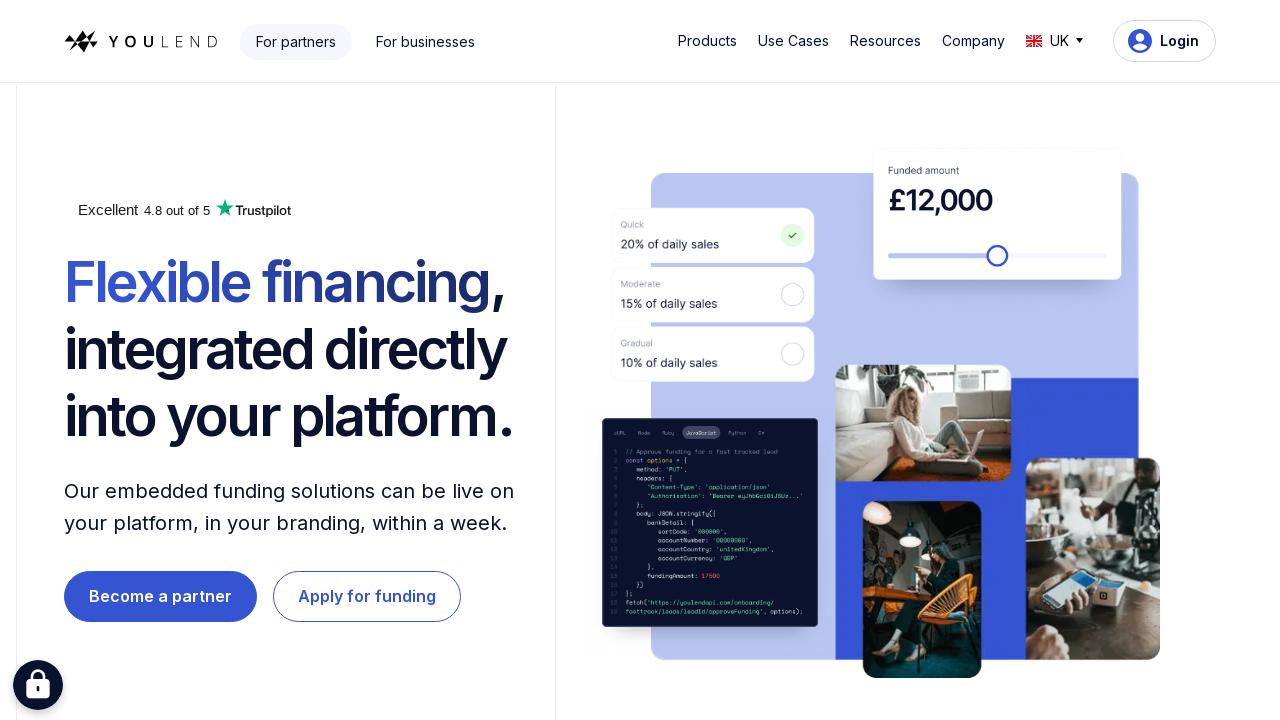

Hovered over Use Cases button to reveal dropdown menu at (793, 41) on #w-dropdown-toggle-1 > div
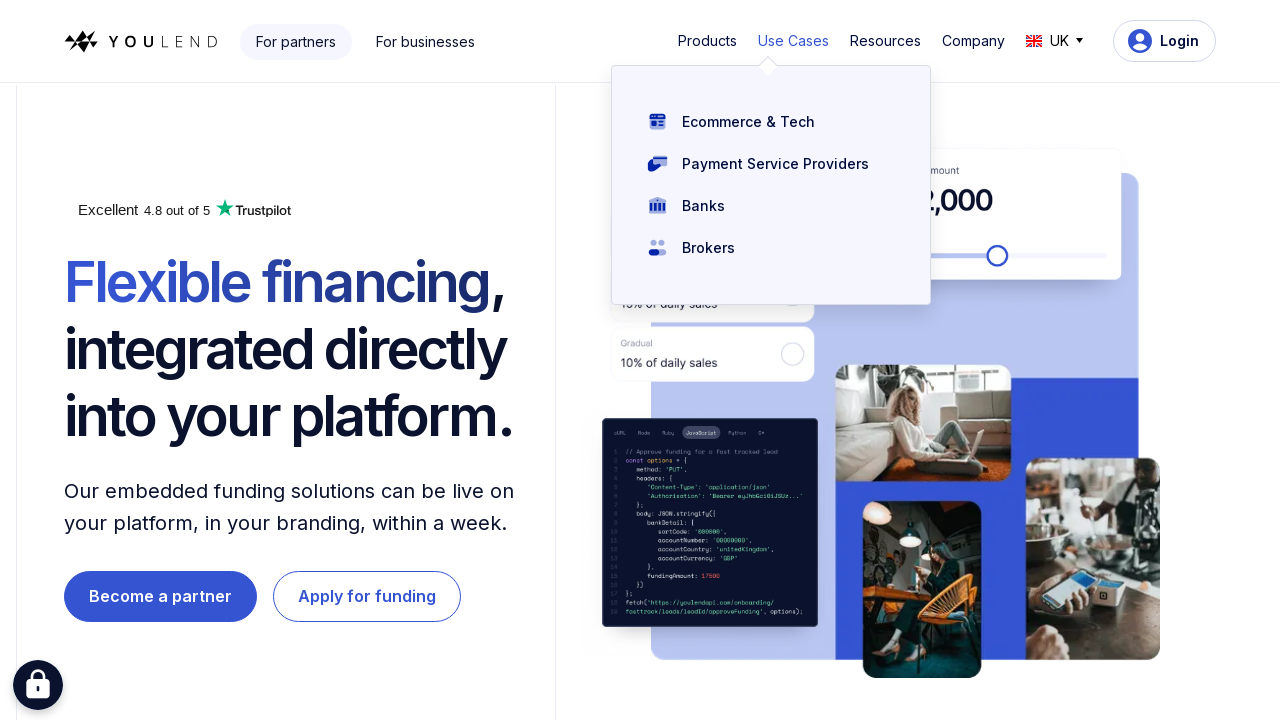

Dropdown menu appeared and loaded
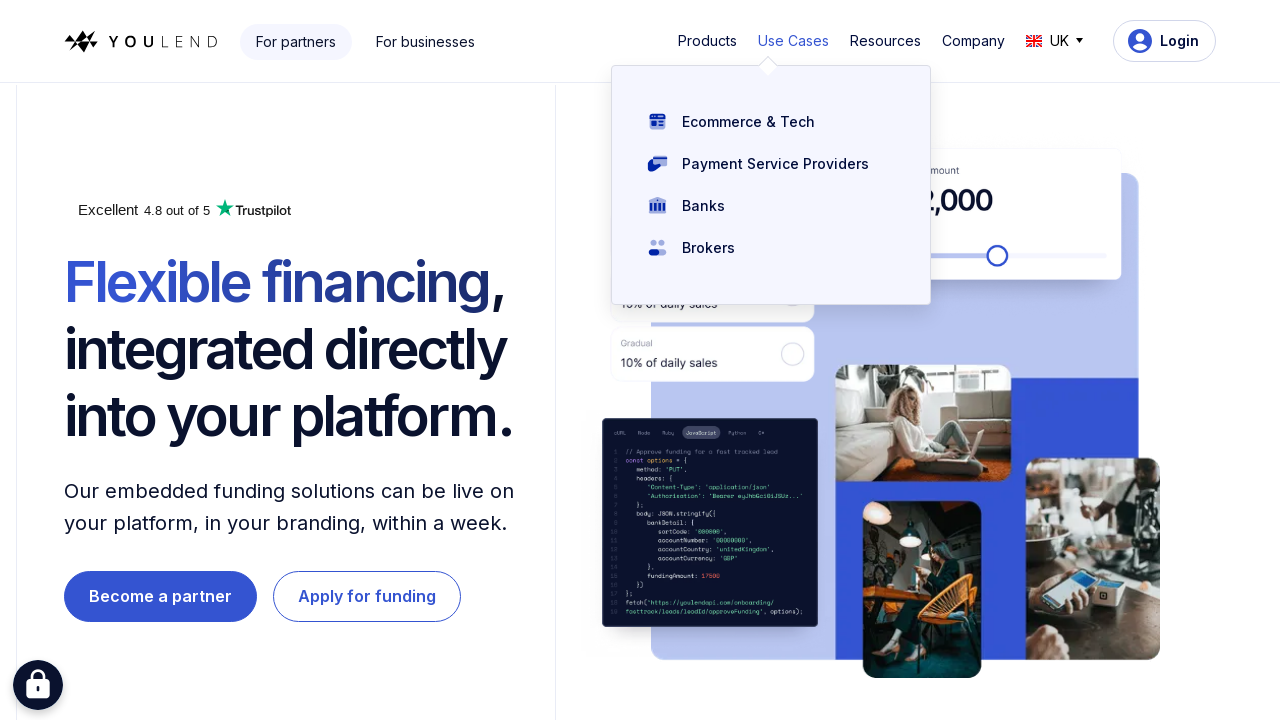

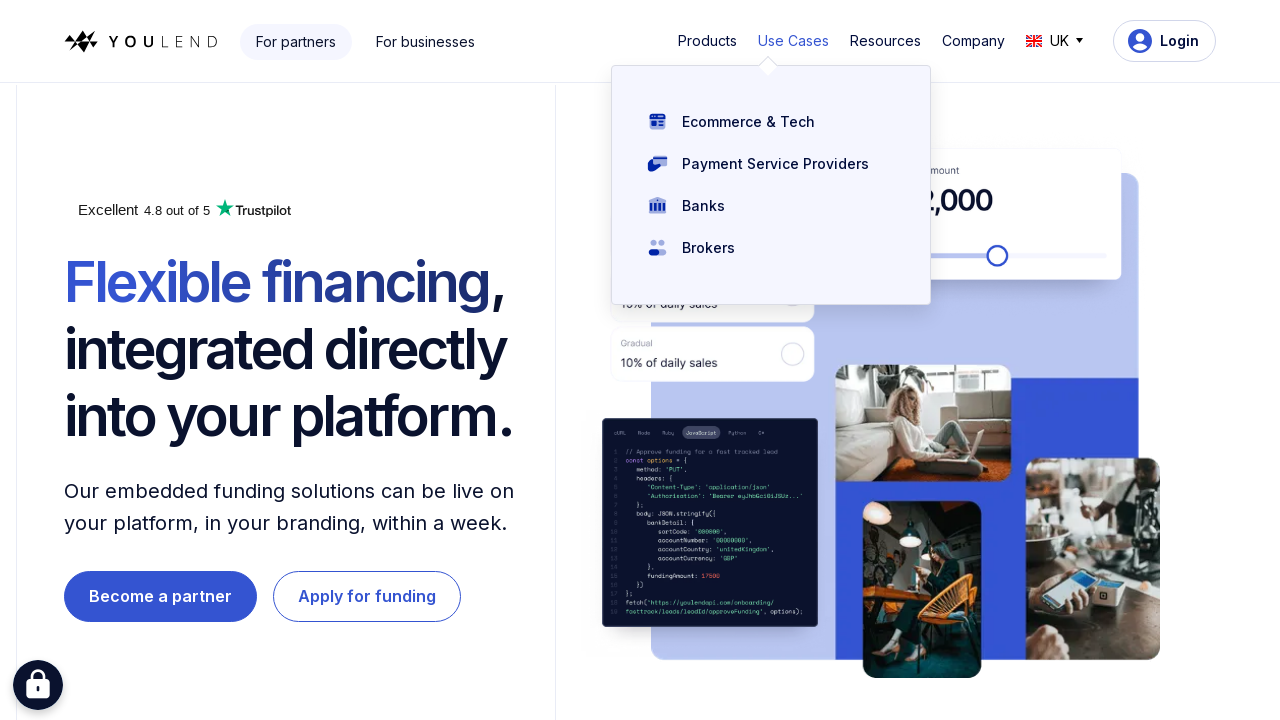